Tests that todo data persists after page reload

Starting URL: https://demo.playwright.dev/todomvc

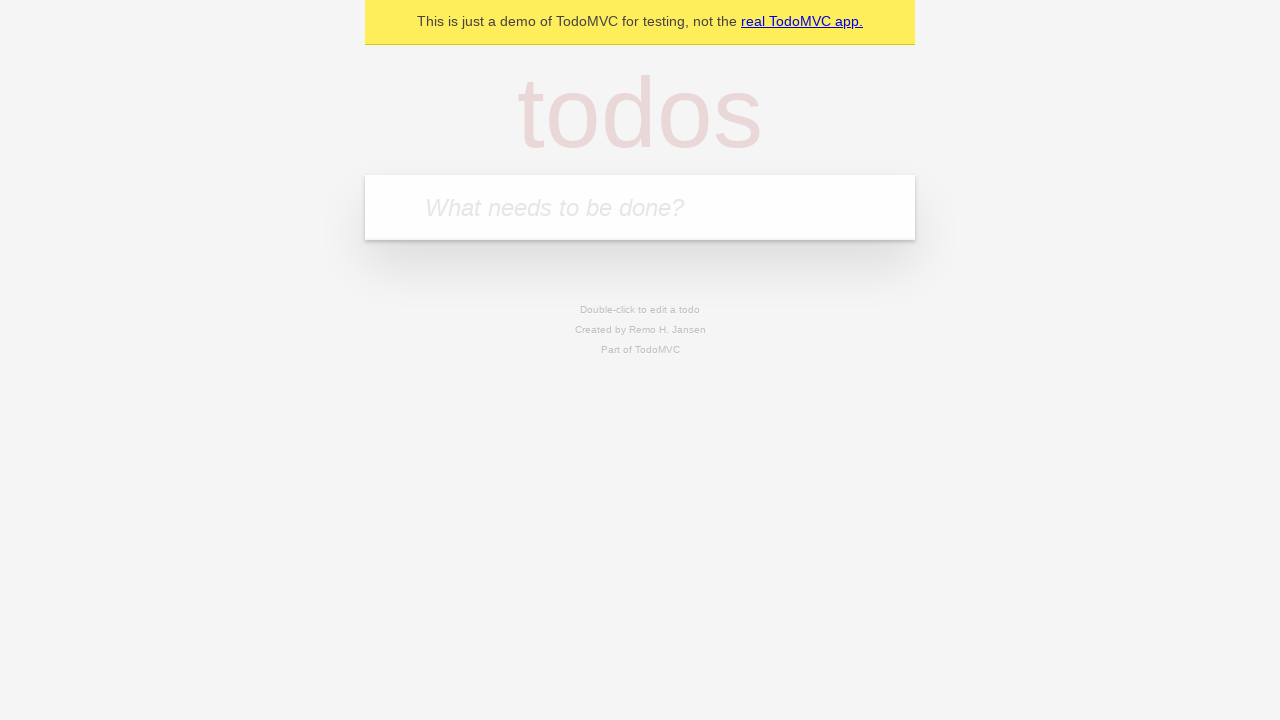

Filled new todo input with 'buy some cheese' on .new-todo
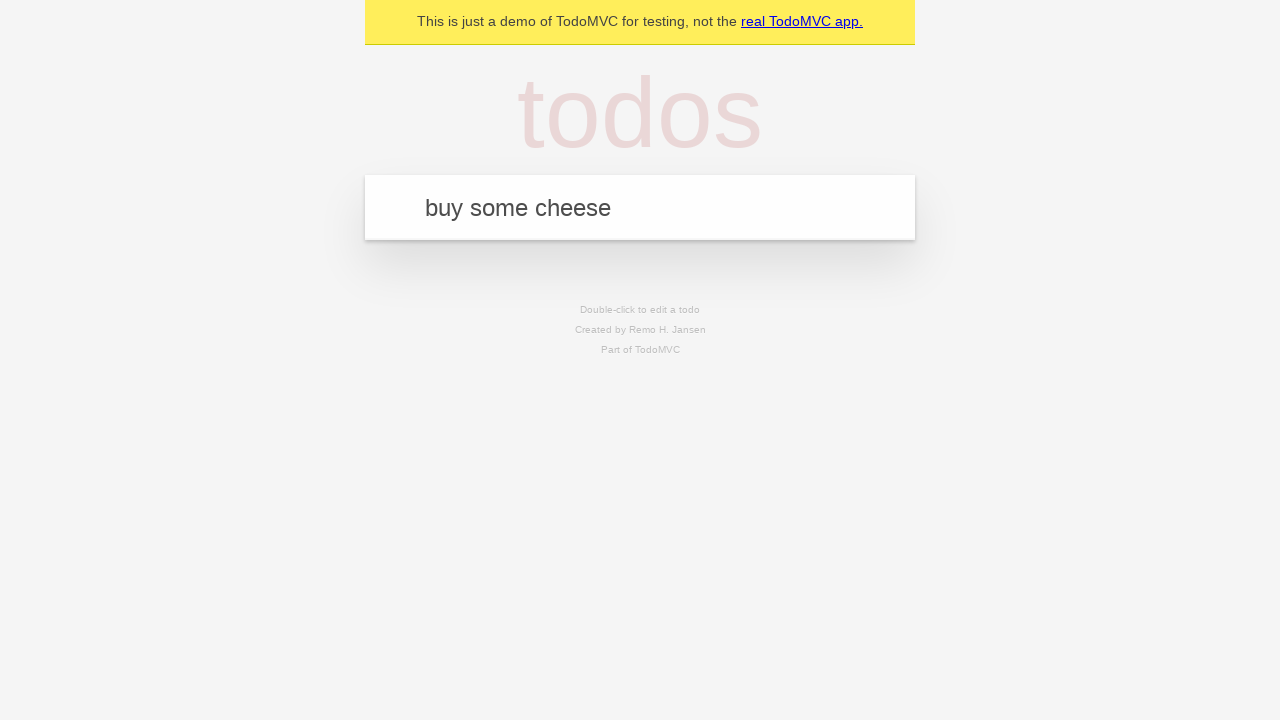

Pressed Enter to create first todo on .new-todo
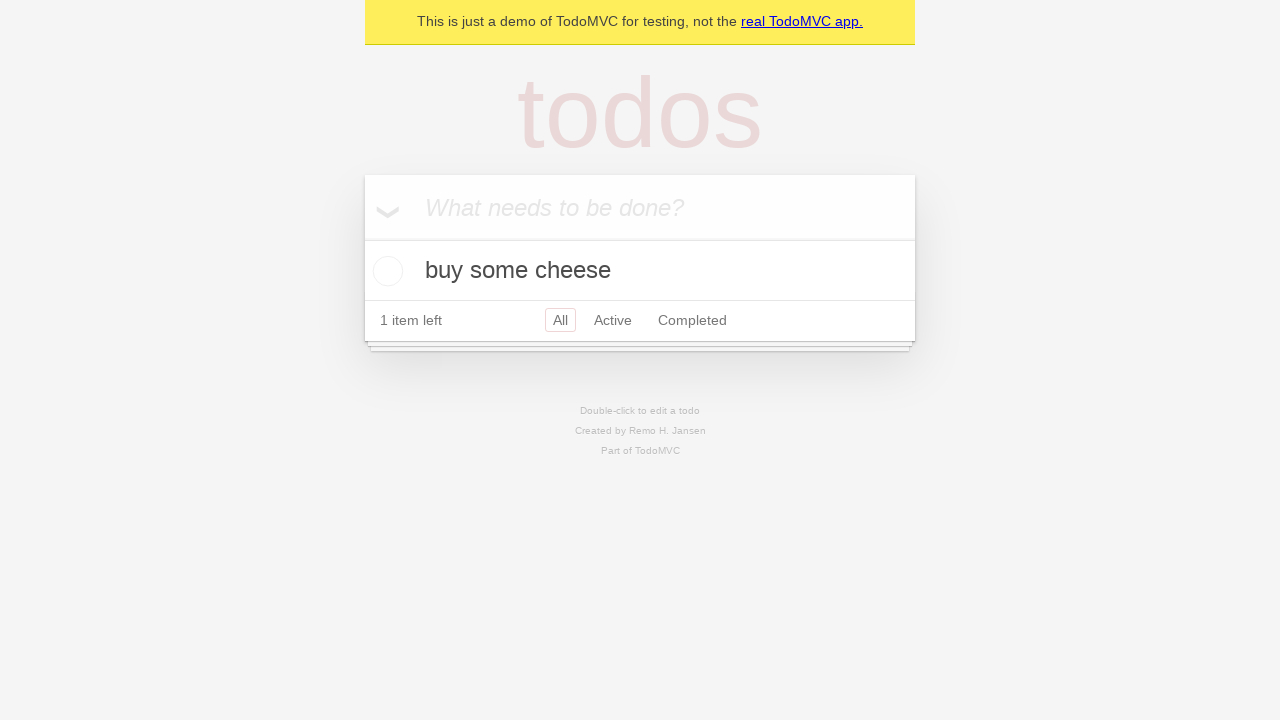

Filled new todo input with 'feed the cat' on .new-todo
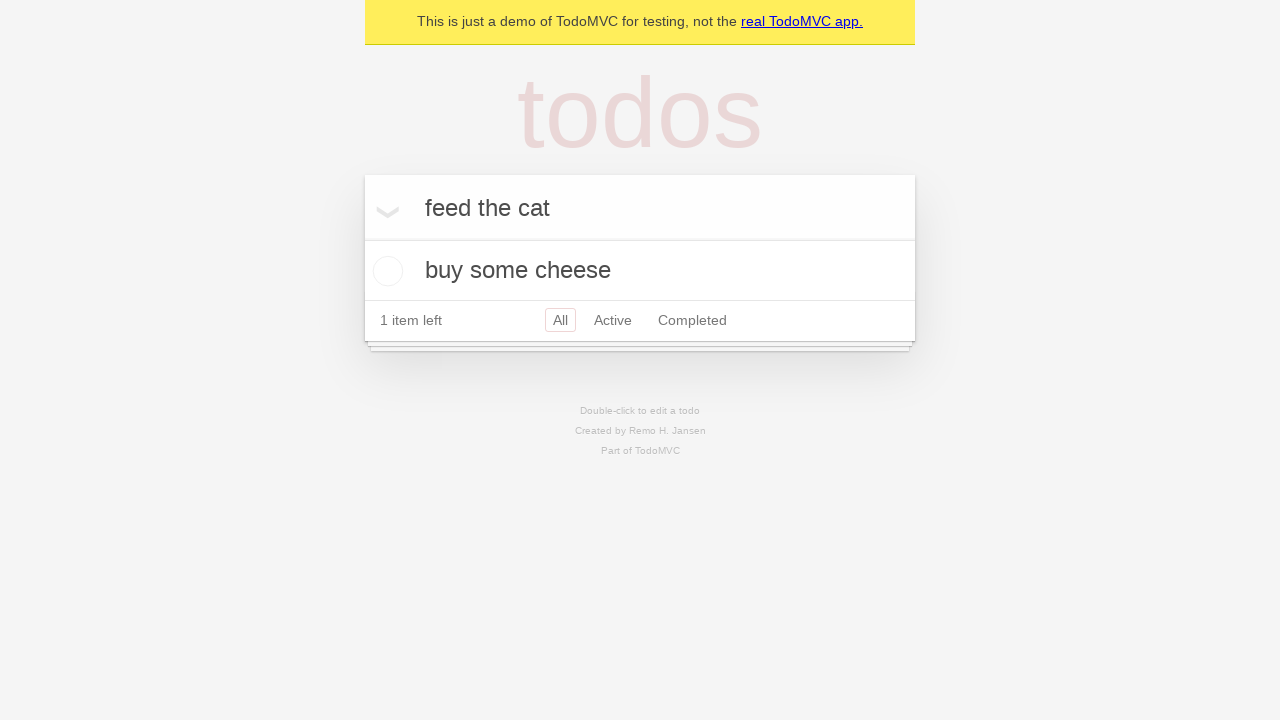

Pressed Enter to create second todo on .new-todo
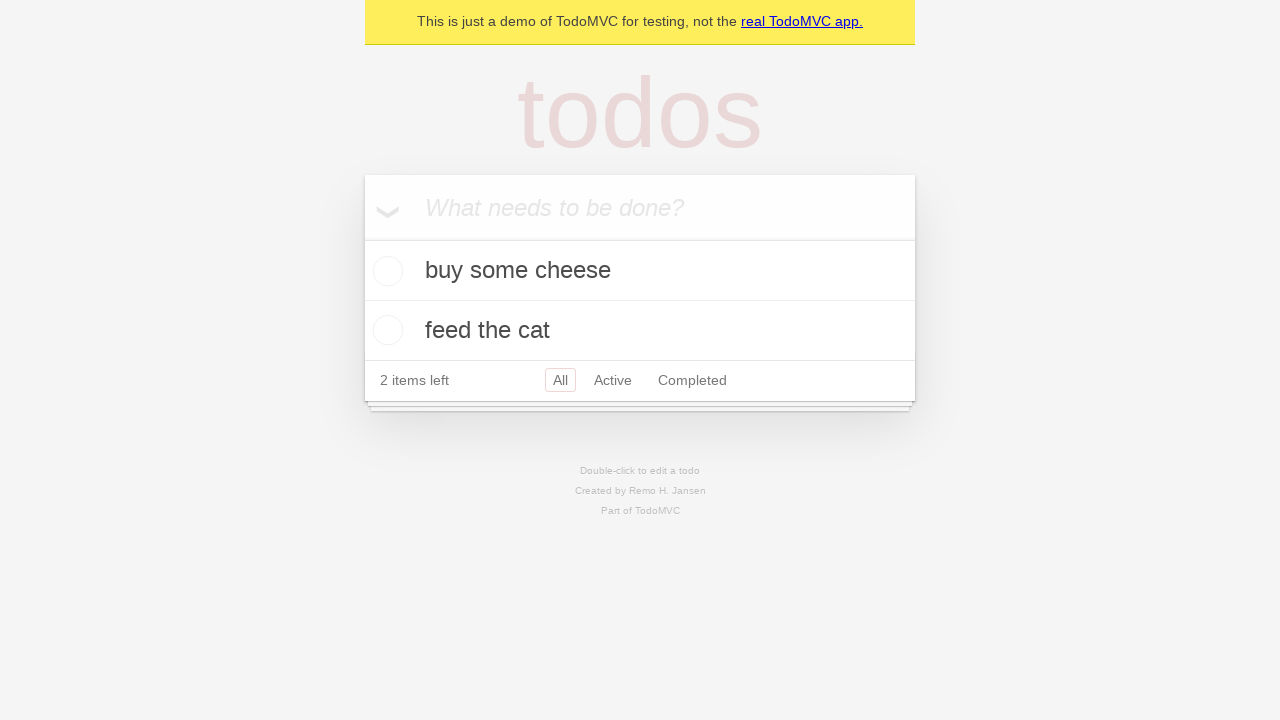

Checked the first todo as completed at (385, 271) on .todo-list li >> nth=0 >> .toggle
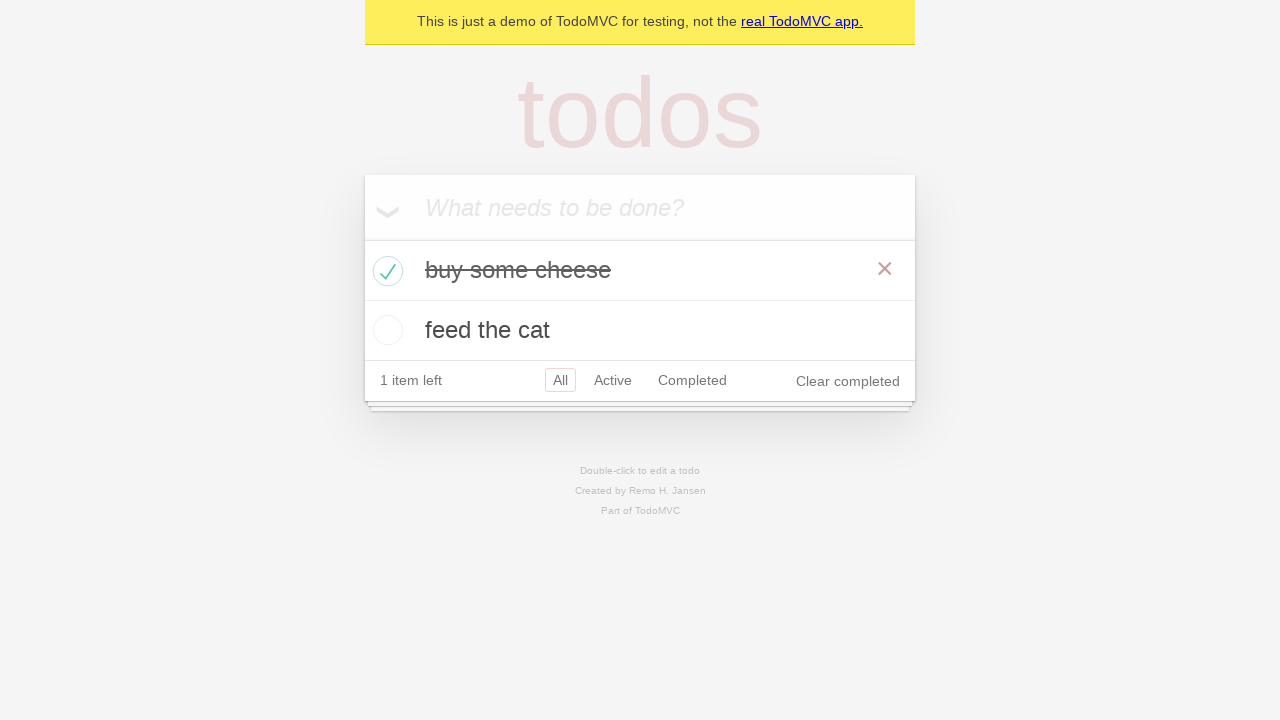

Reloaded the page
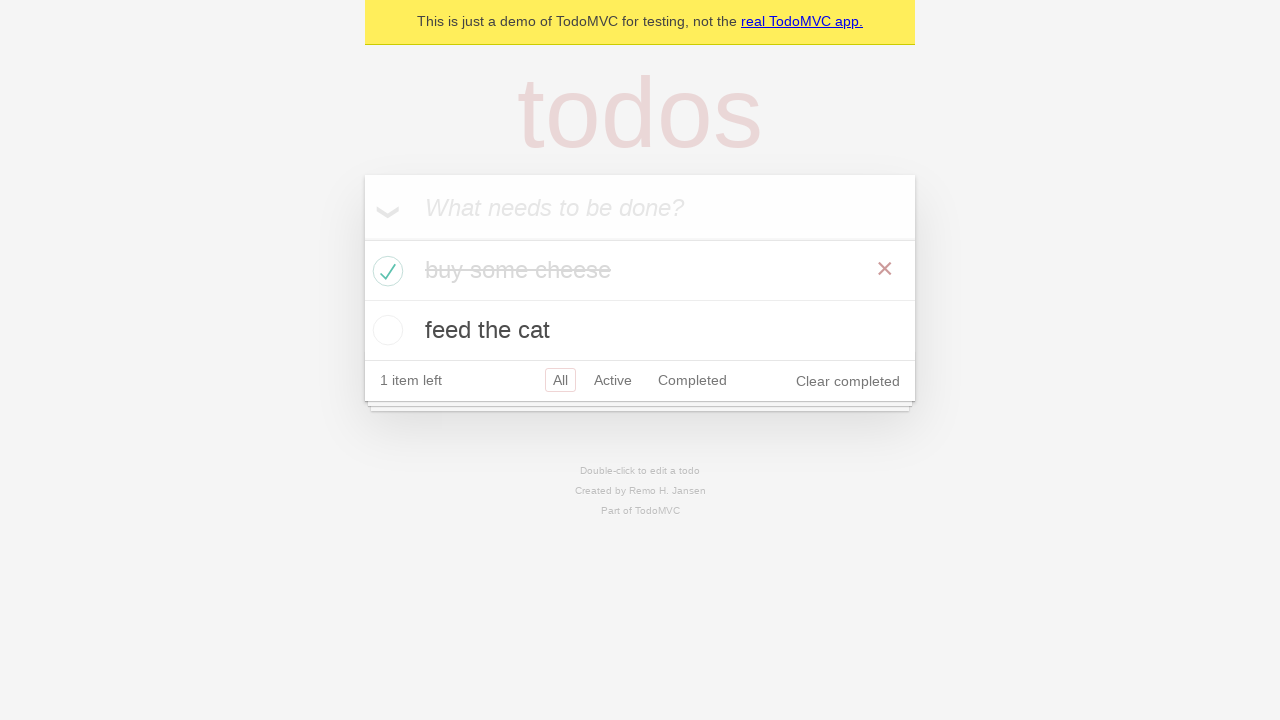

Todos loaded after page reload - data persisted
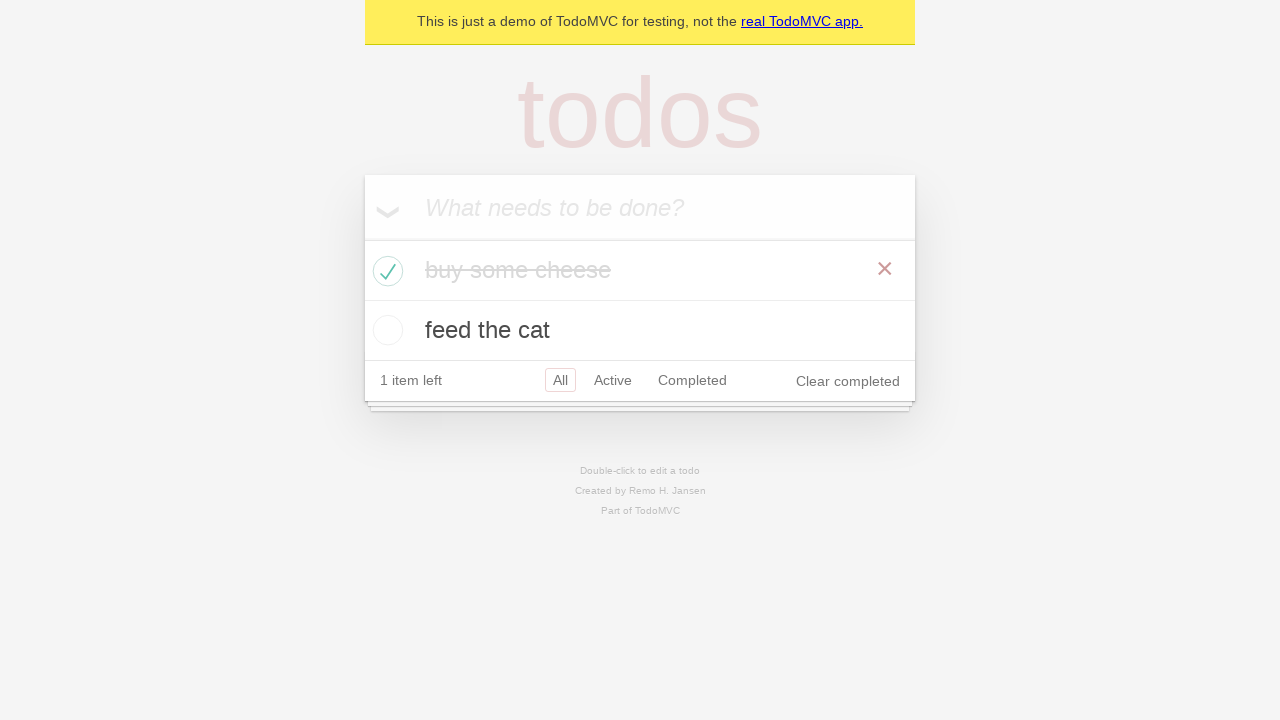

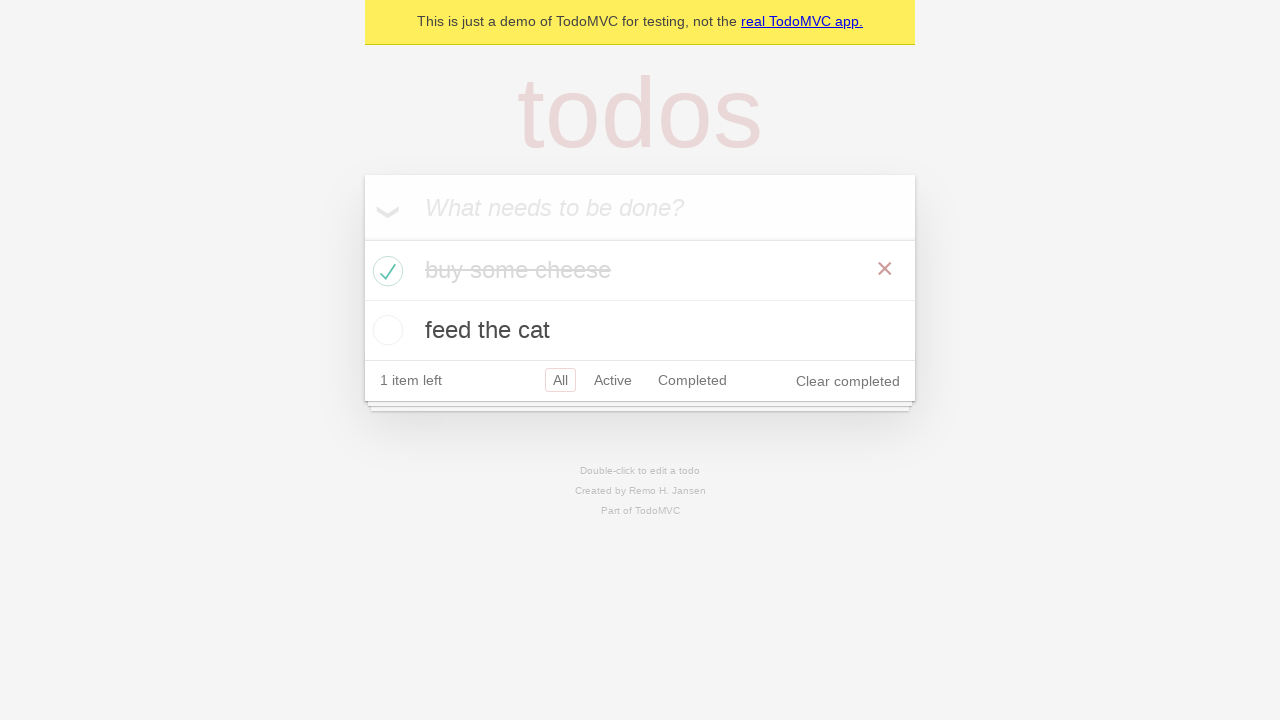